Verifies the CONTACT button is displayed, clicks it, and navigates to the contact page

Starting URL: https://ancabota09.wixsite.com/intern

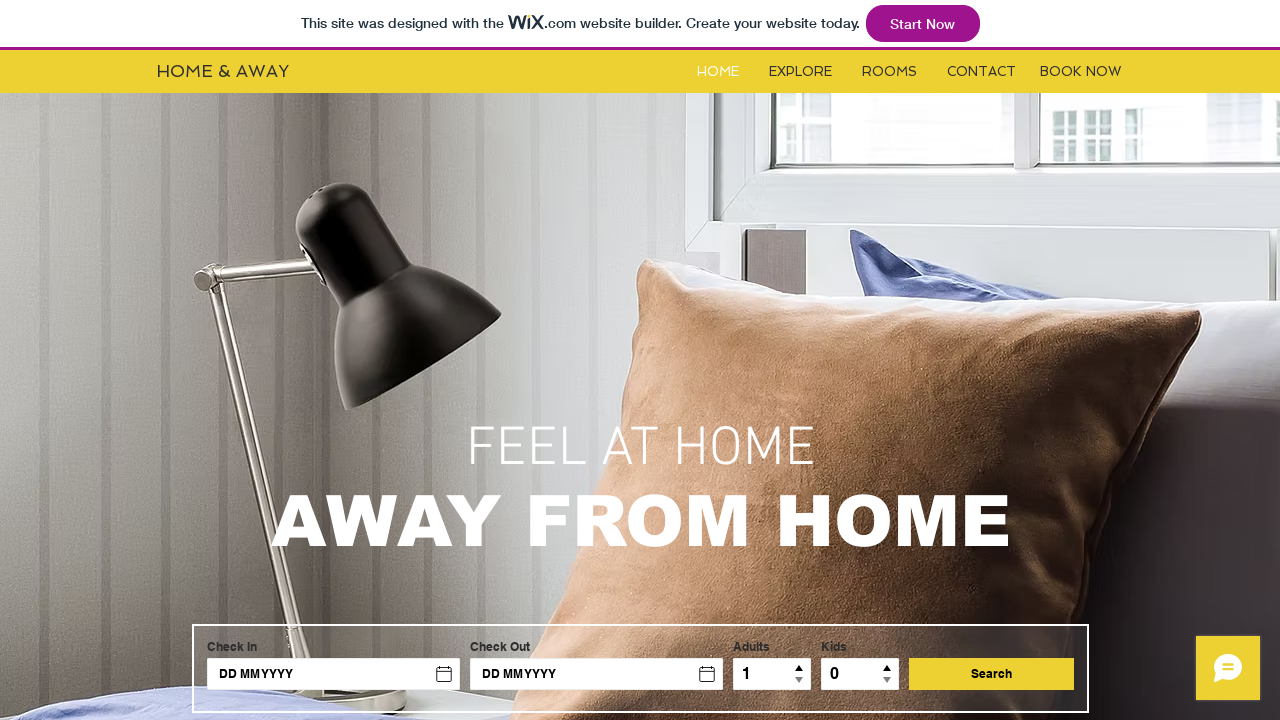

Waited for CONTACT button to be visible
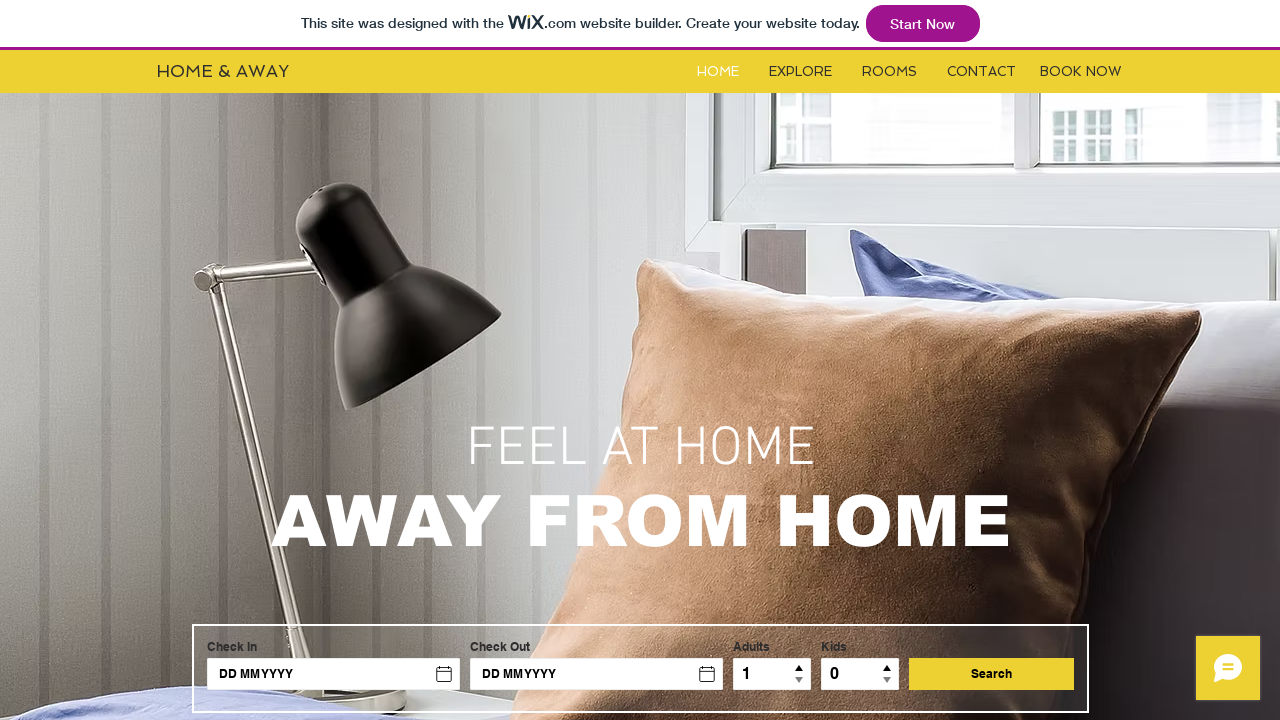

Clicked the CONTACT button at (982, 72) on #i6kl732v3label
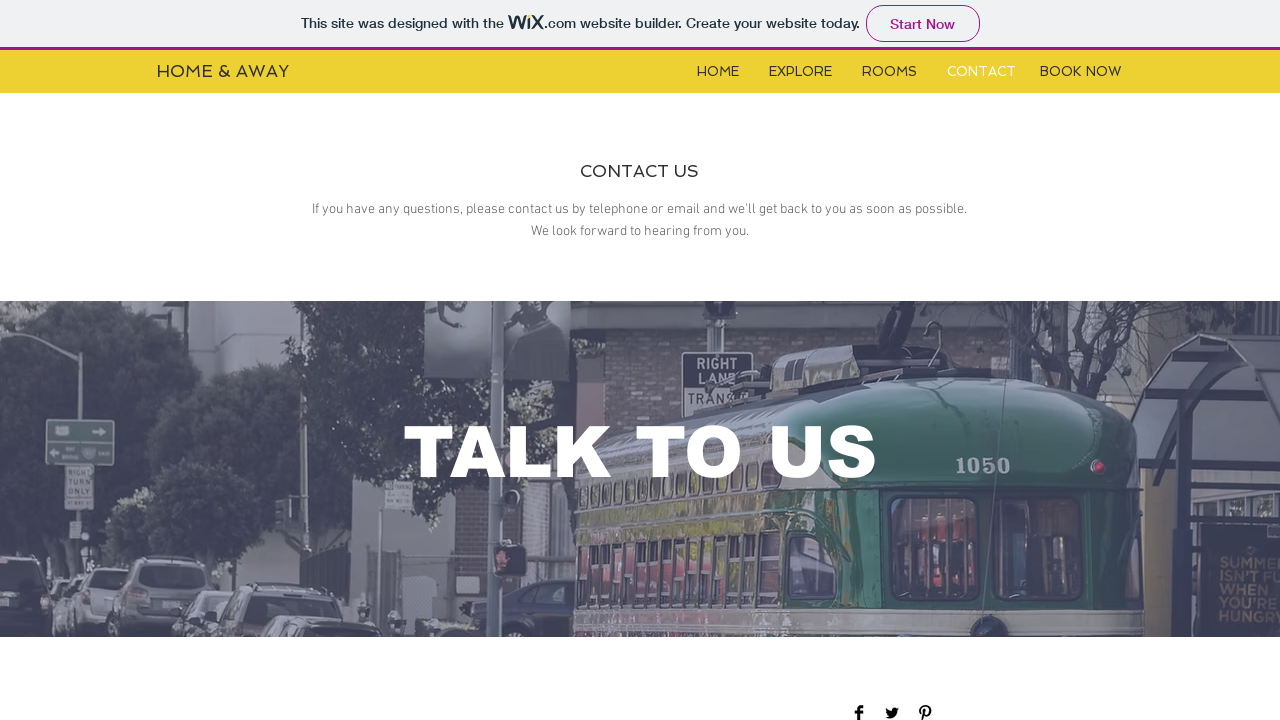

Navigated to contact page successfully
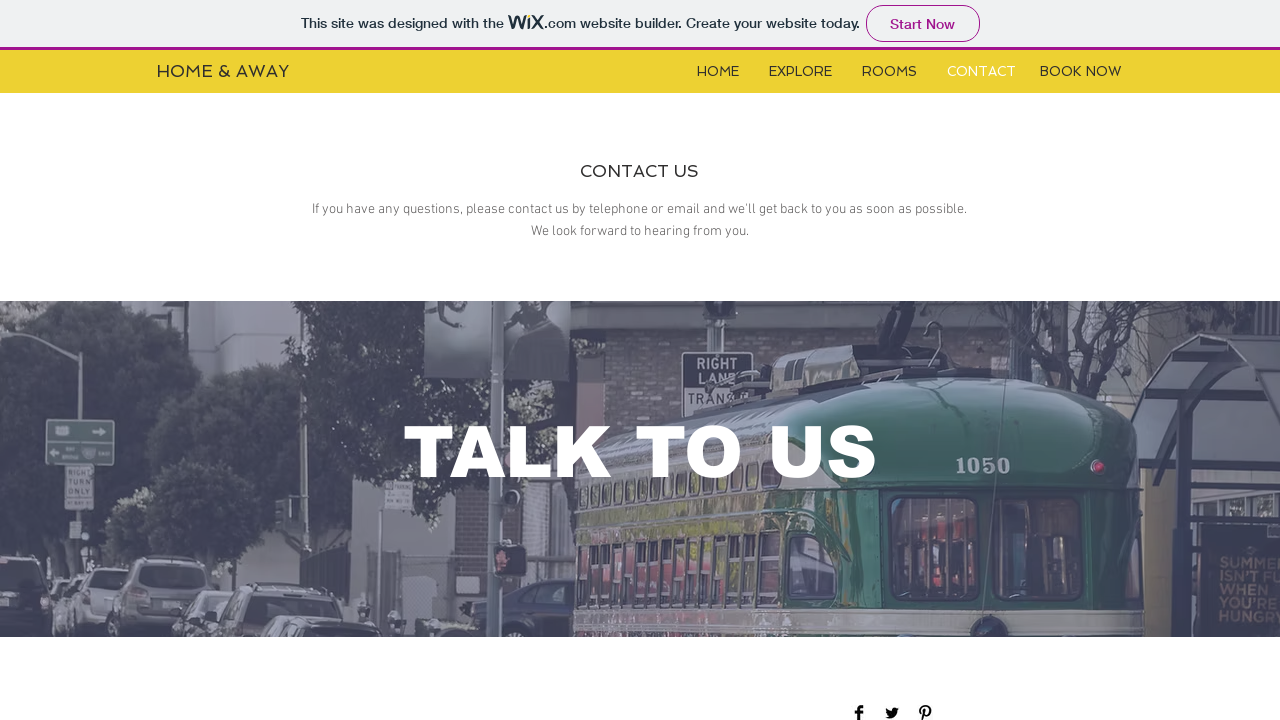

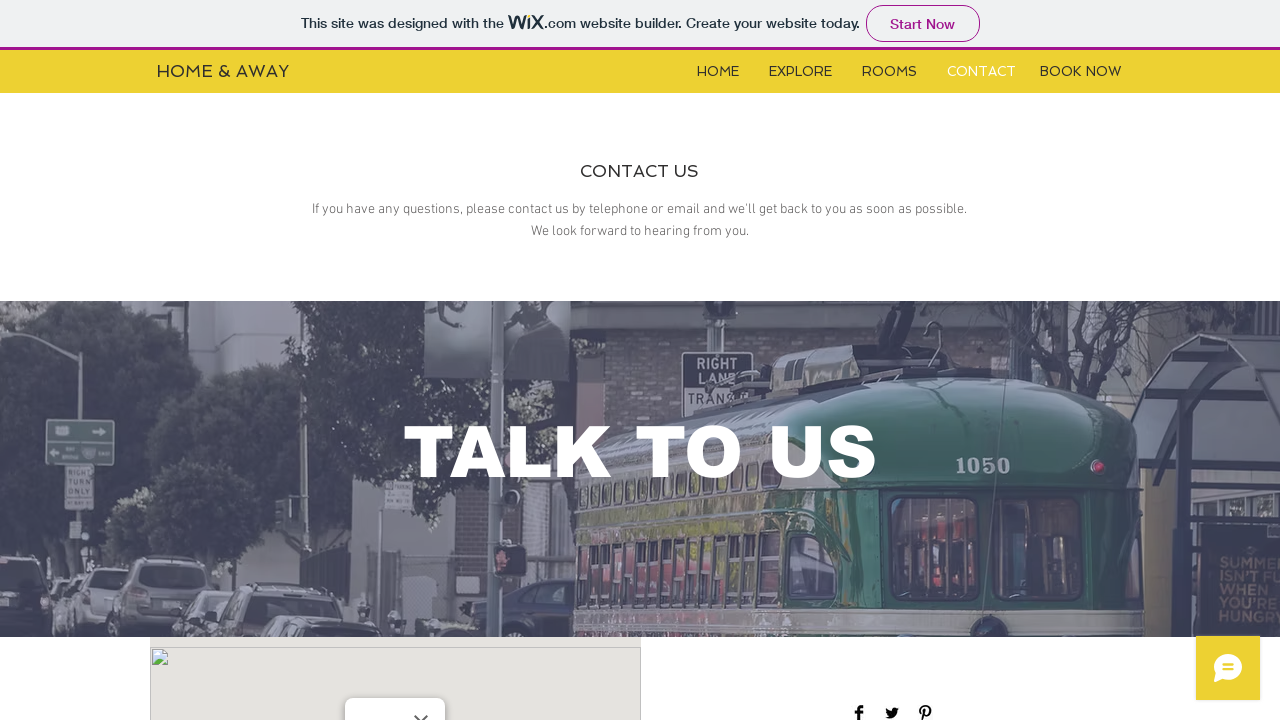